Tests the bank manager's ability to open a new account by selecting a customer and currency from dropdown menus

Starting URL: https://www.globalsqa.com/angularJs-protractor/BankingProject/#/login

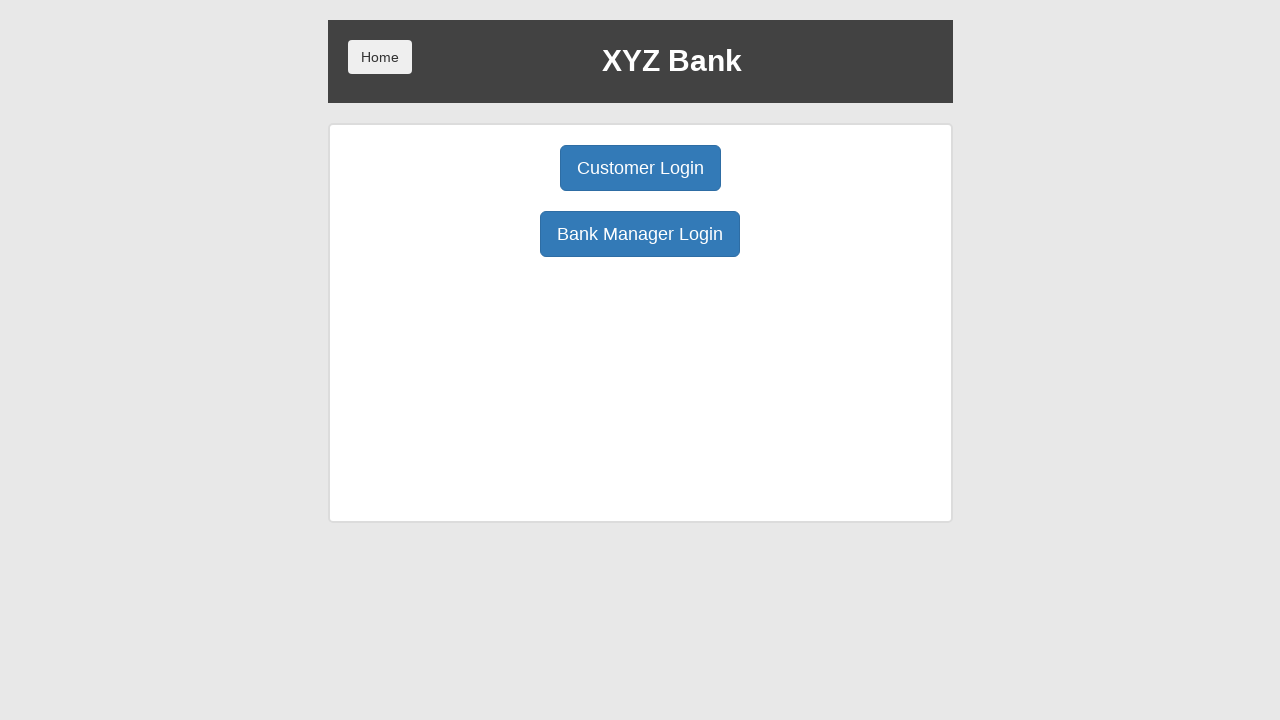

Clicked Bank Manager Login button at (640, 234) on button:has-text('Bank Manager Login')
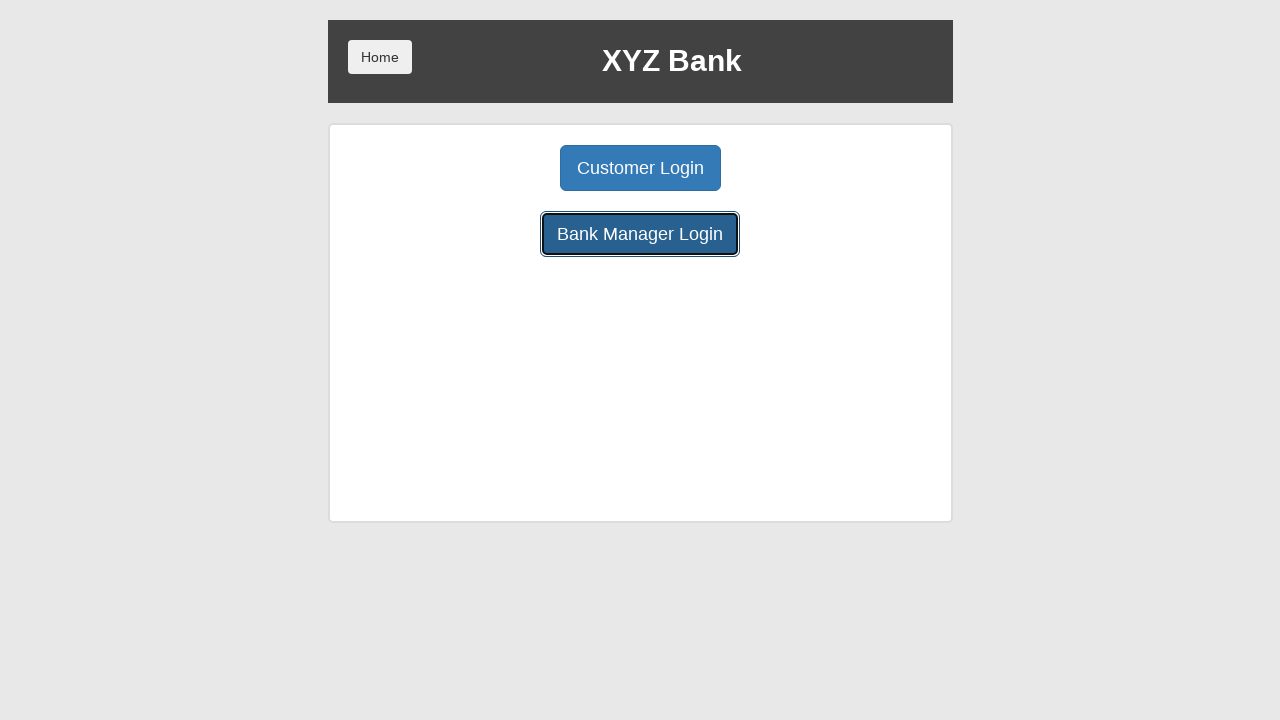

Waited for page transition
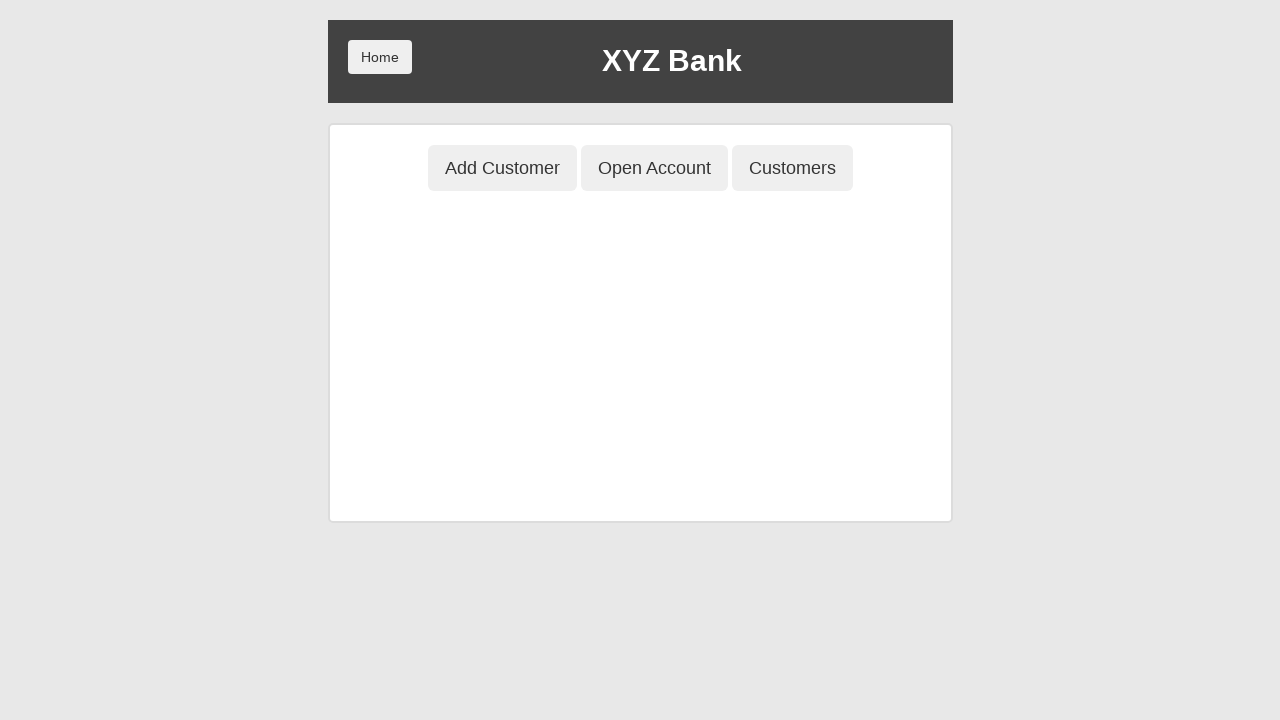

Clicked Open Account button at (654, 168) on button:has-text('Open Account')
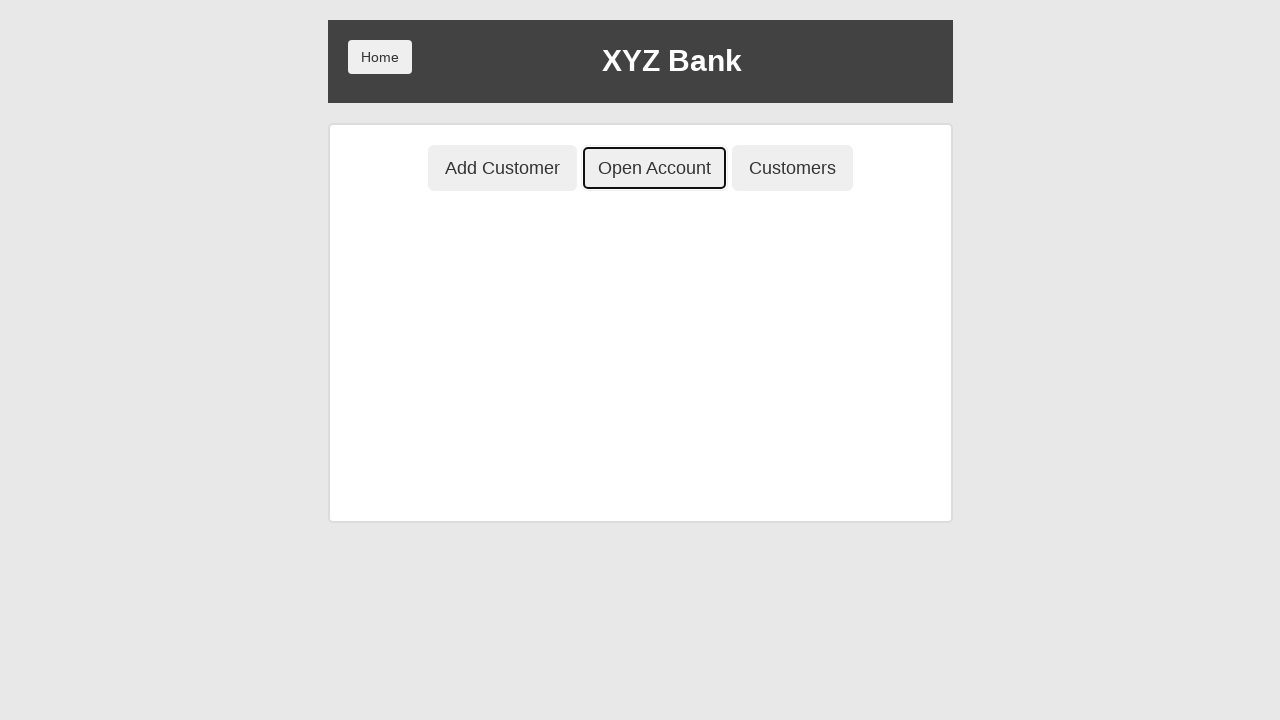

Selected Harry Potter from customer dropdown on select#userSelect
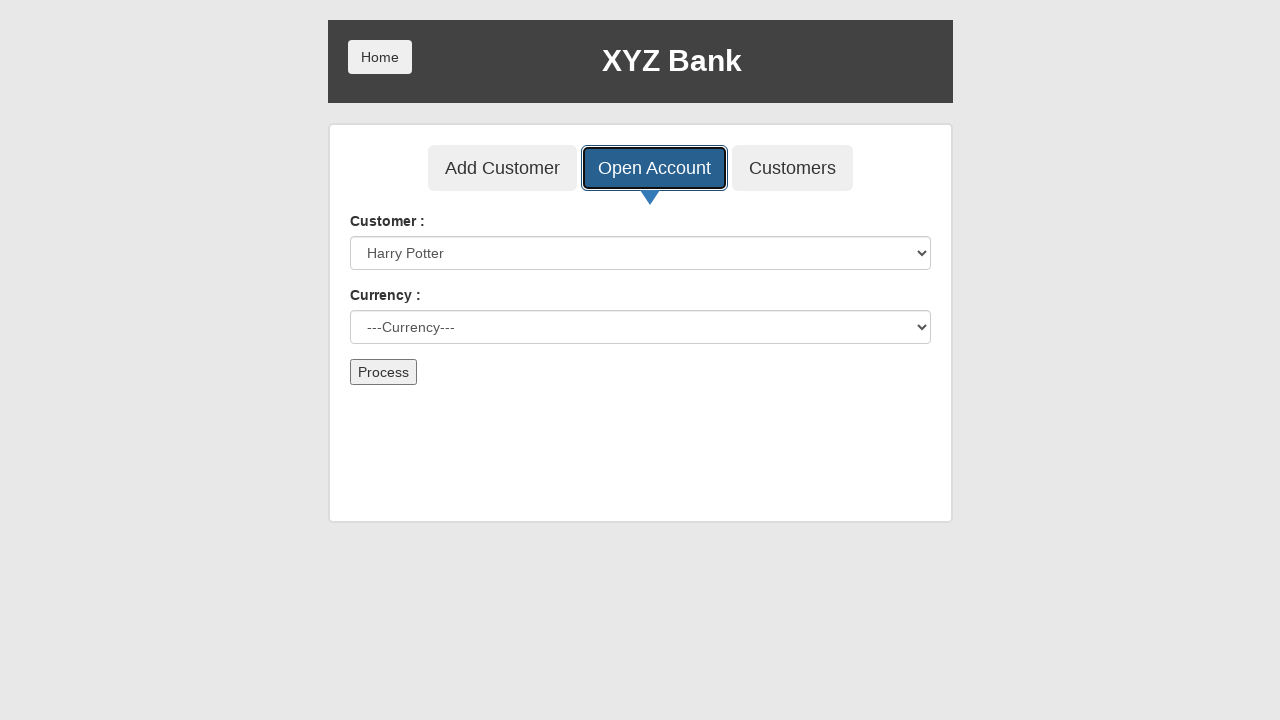

Selected Dollar from currency dropdown on select#currency
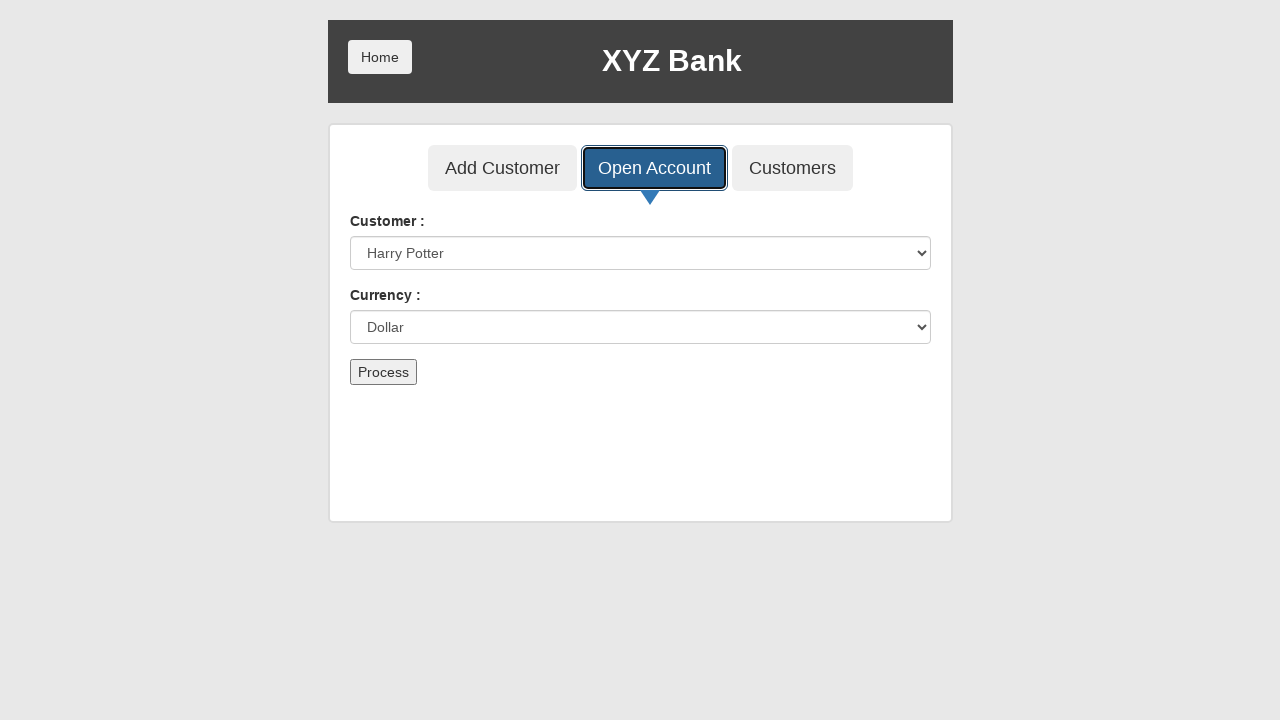

Clicked Process button to create new account at (383, 372) on button:has-text('Process')
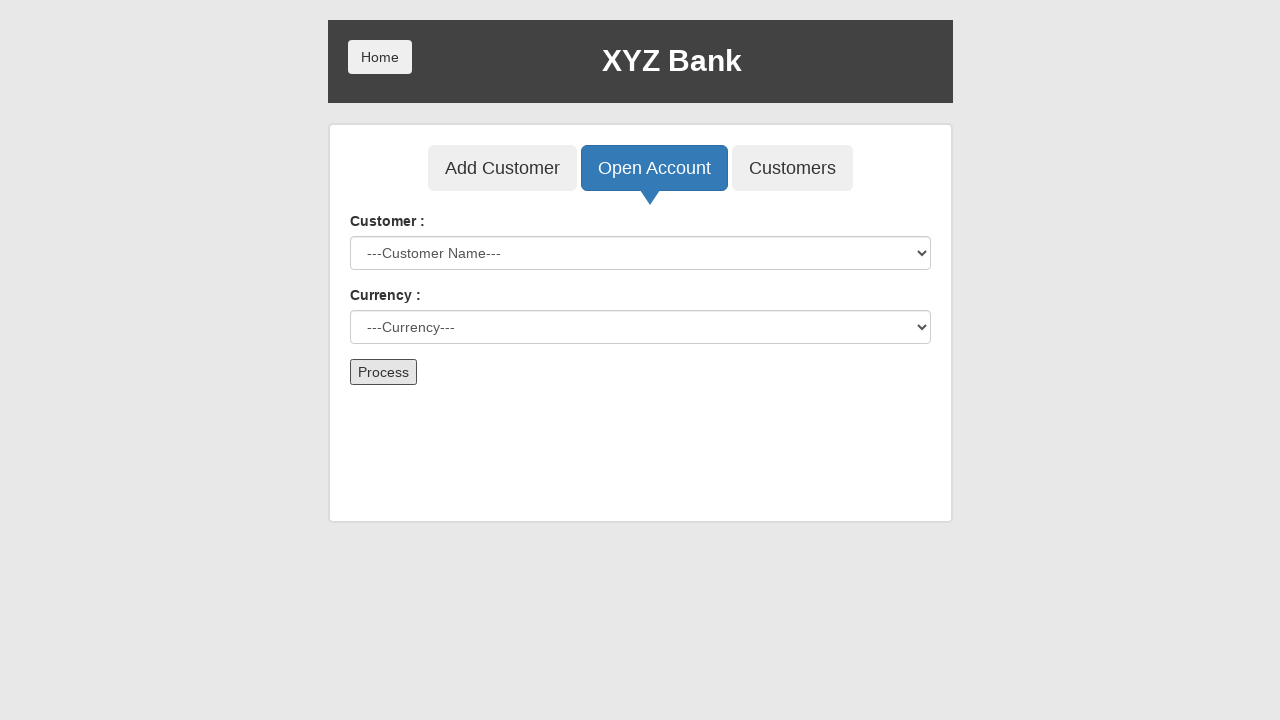

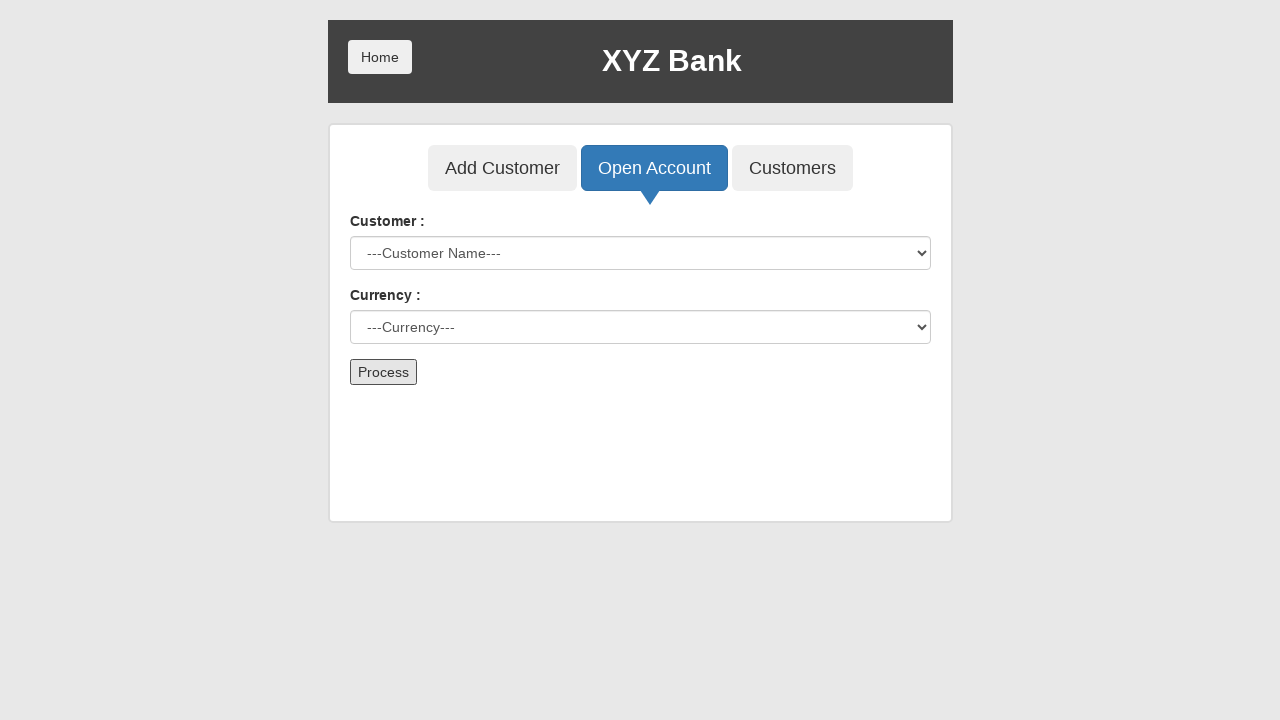